Navigates to the Broadway Direct lottery website and verifies the page loads successfully.

Starting URL: https://lottery.broadwaydirect.com/

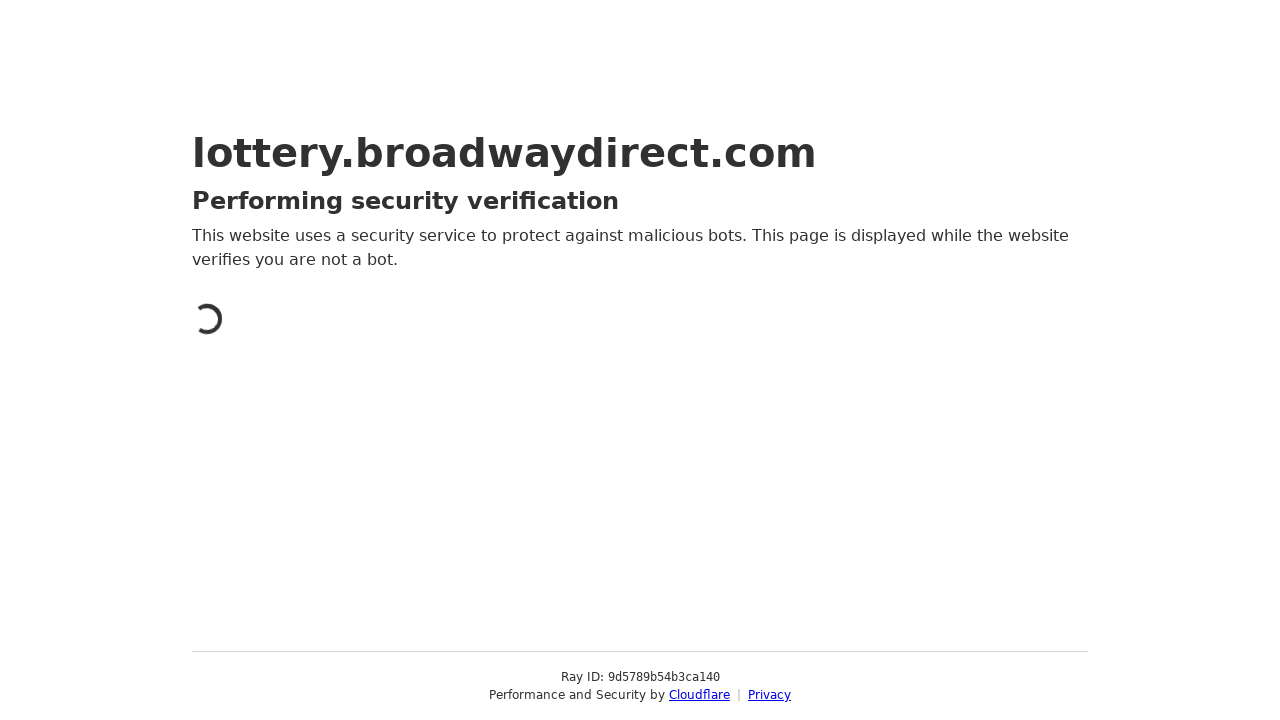

Waited for page DOM content to load
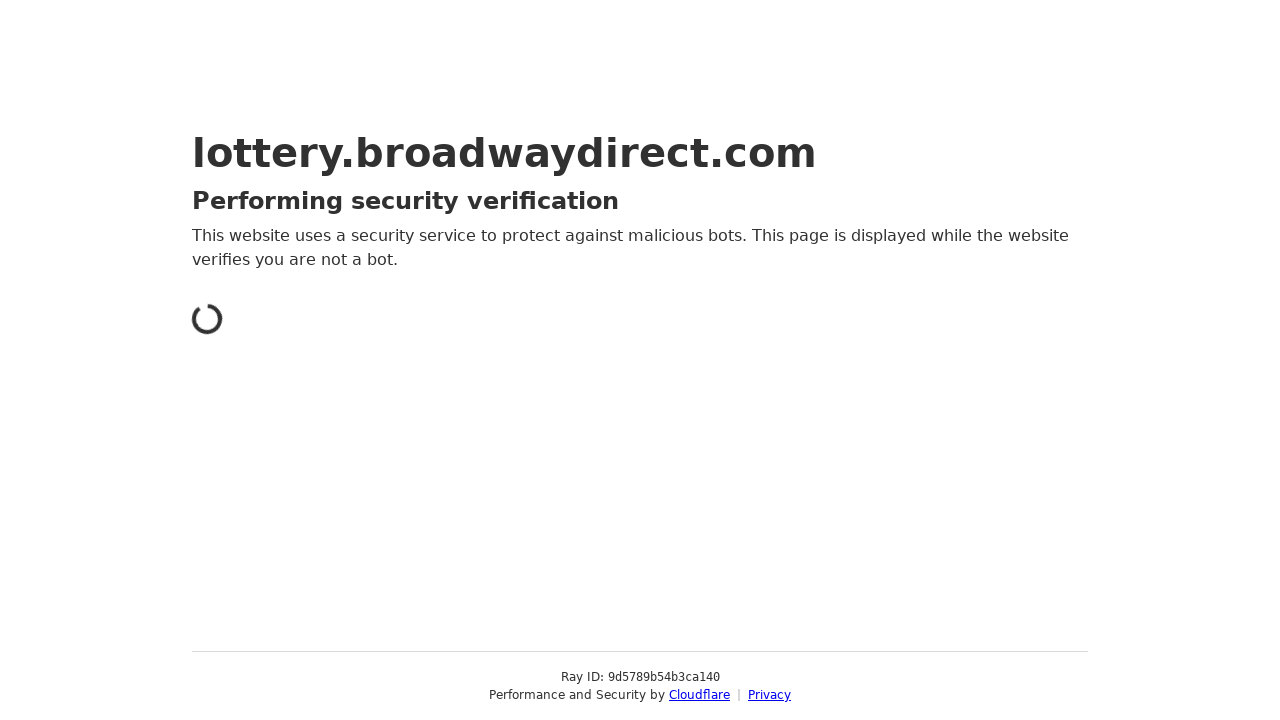

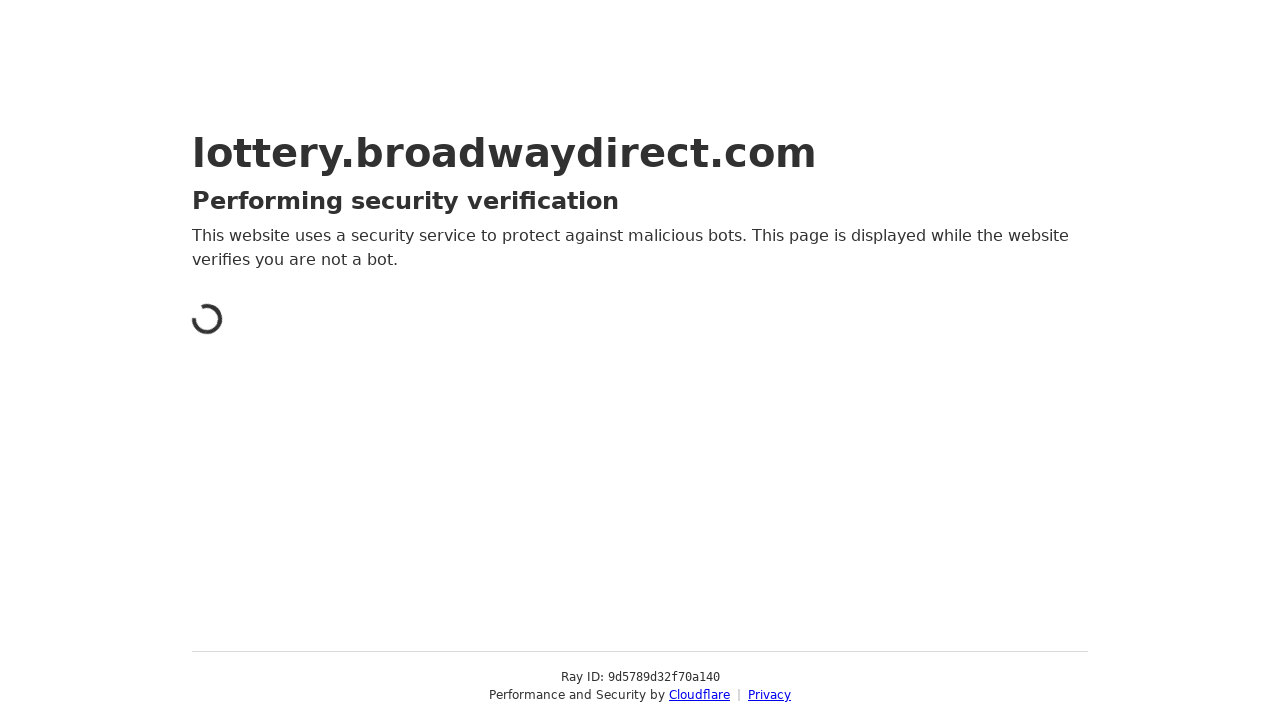